Tests dynamic content generation by clicking a button and waiting for specific text to appear on the page

Starting URL: https://training-support.net/webelements/dynamic-content

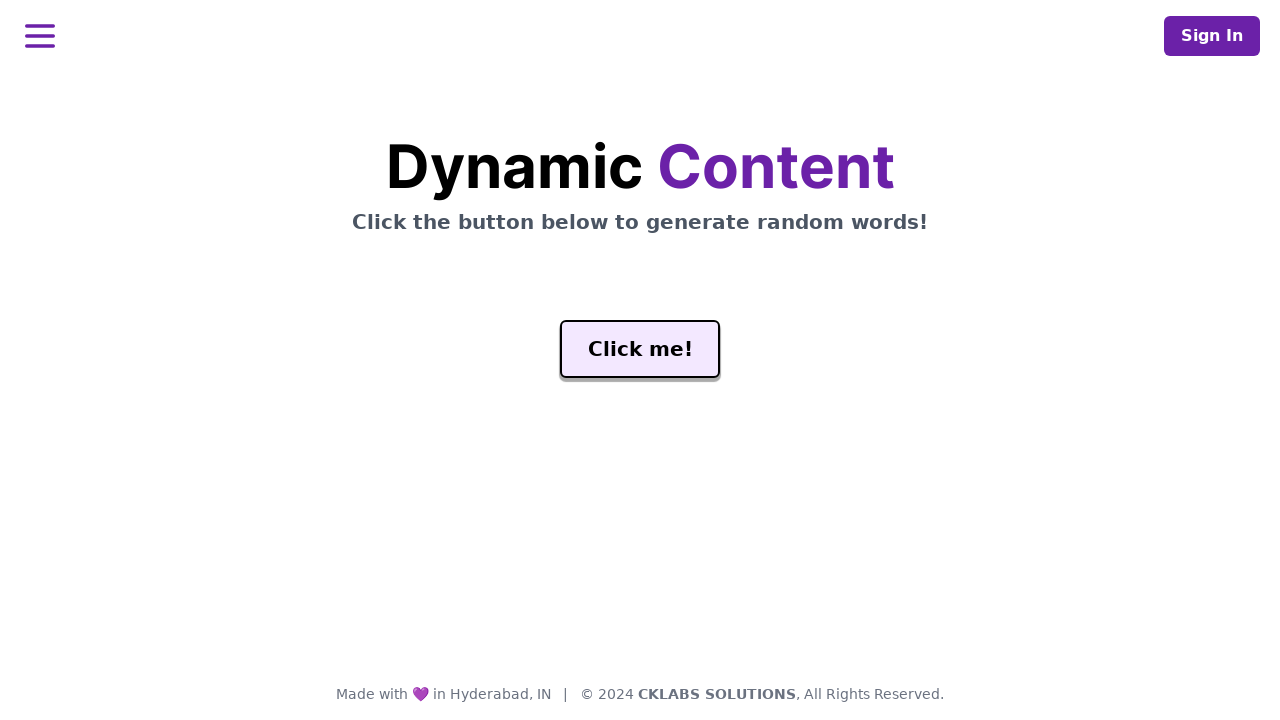

Clicked the 'click-me!' button to generate dynamic content at (640, 349) on #genButton
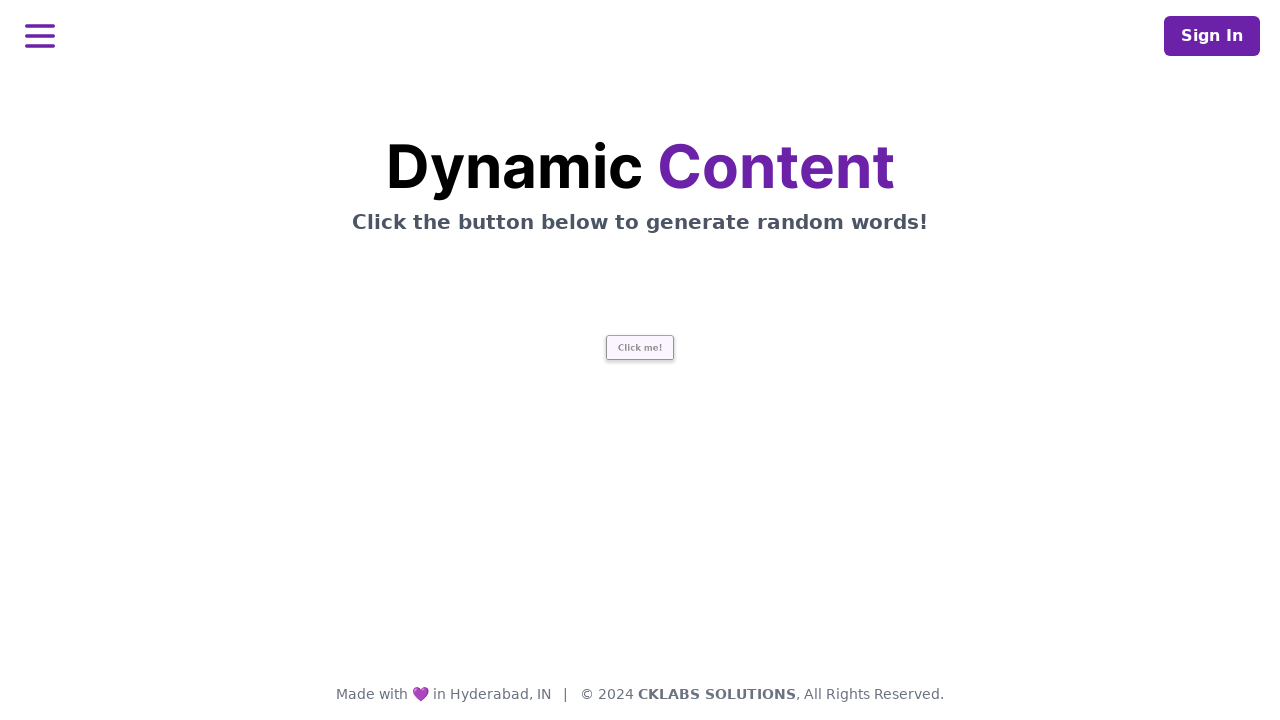

Waited for 'release' text to appear in dynamic content
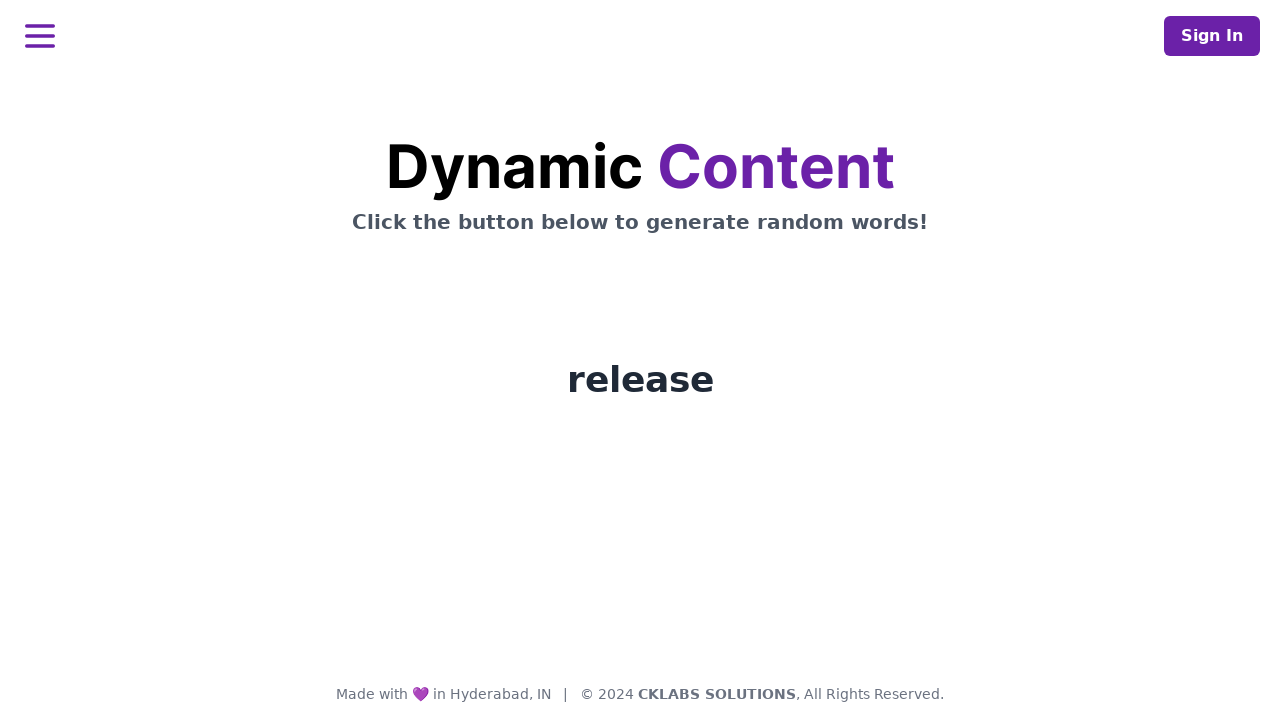

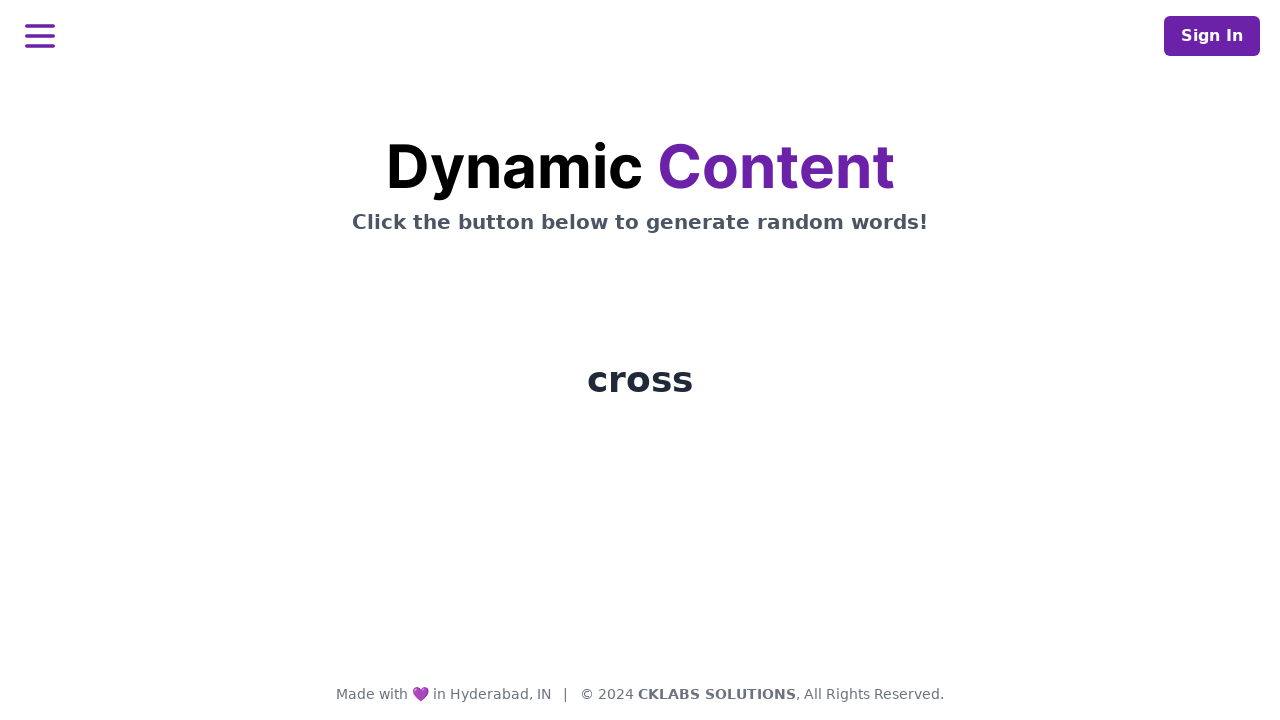